Tests keyboard actions on a key press demo page by sending various key inputs including Enter, Backspace, Space, Escape, and the letter A

Starting URL: https://the-internet.herokuapp.com/key_presses

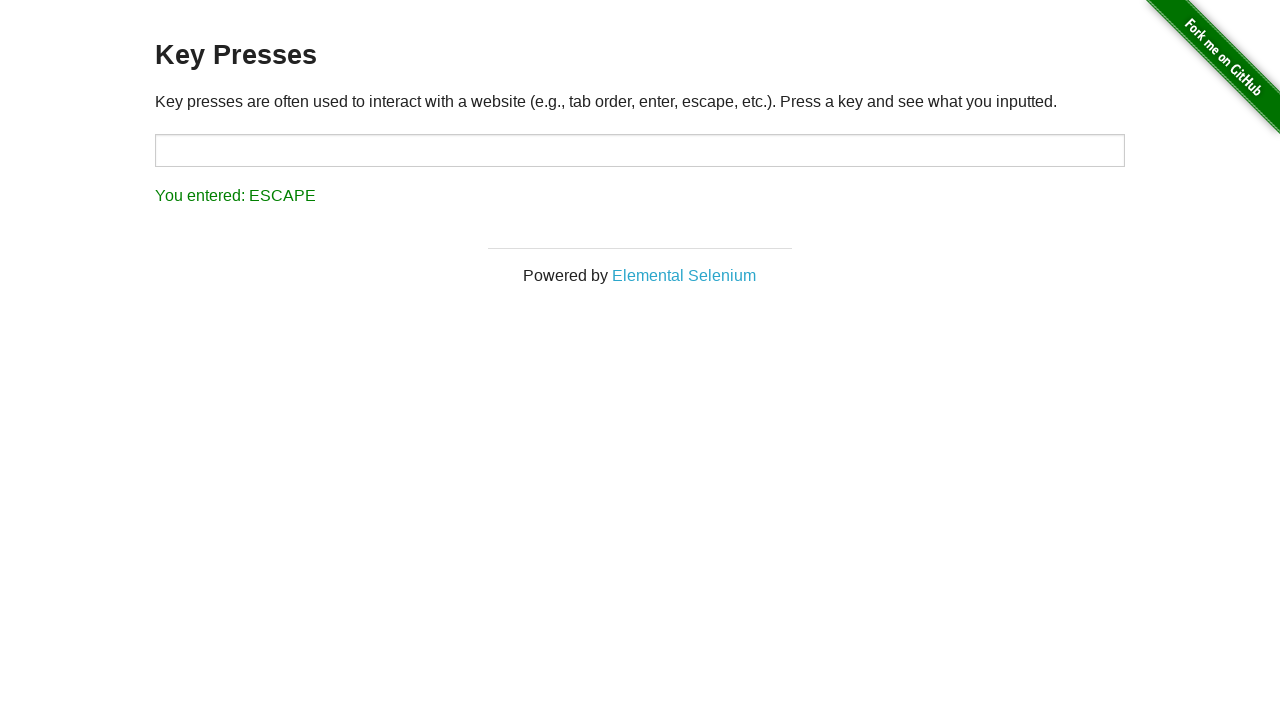

Navigated to key press demo page
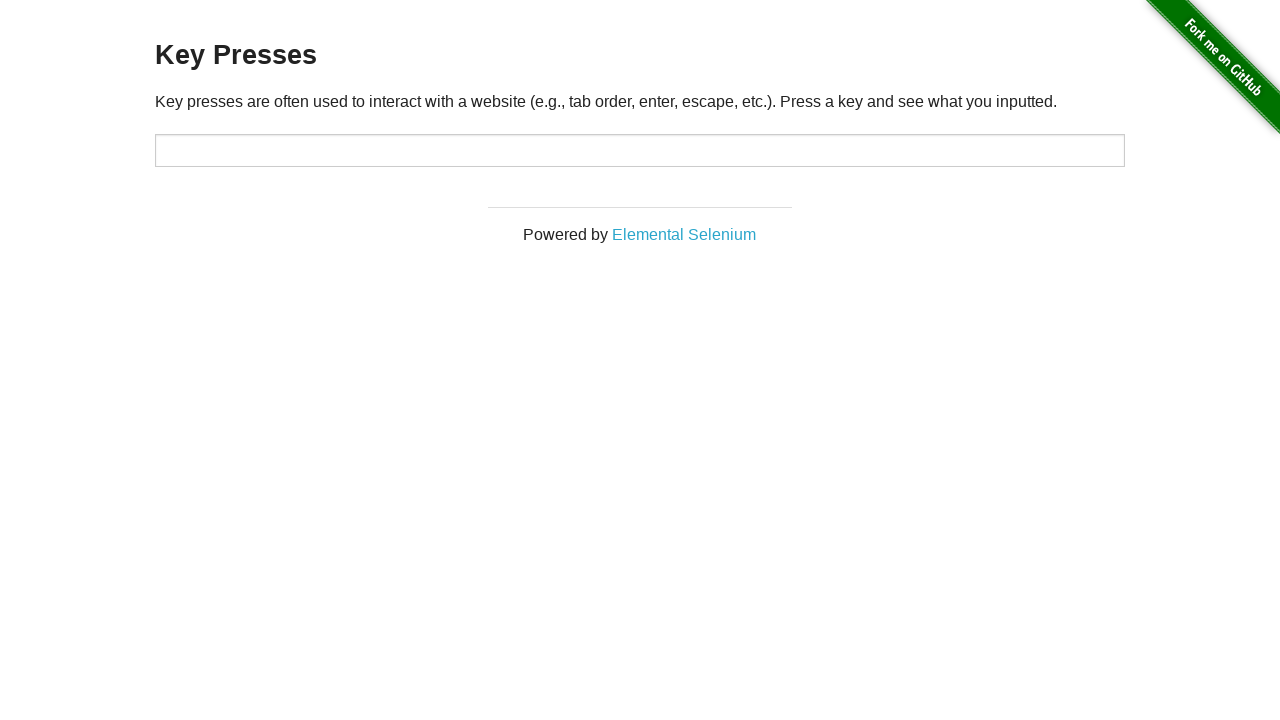

Pressed Enter key
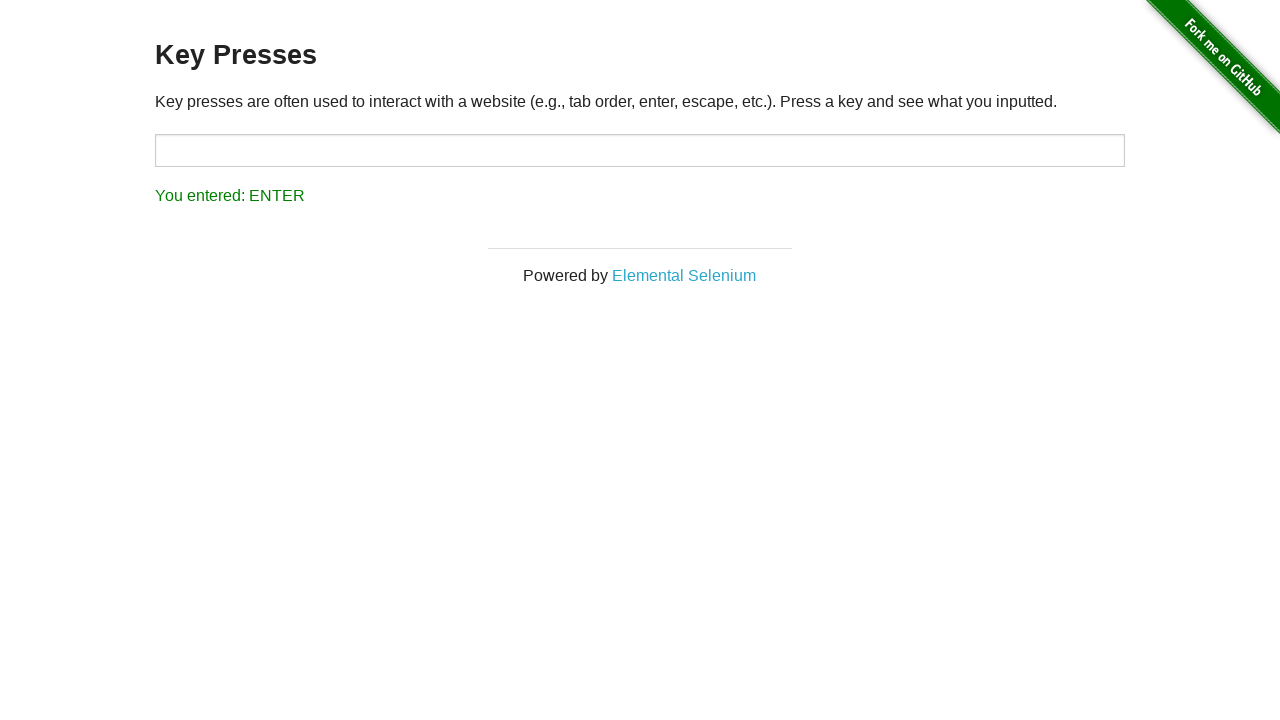

Pressed Backspace key
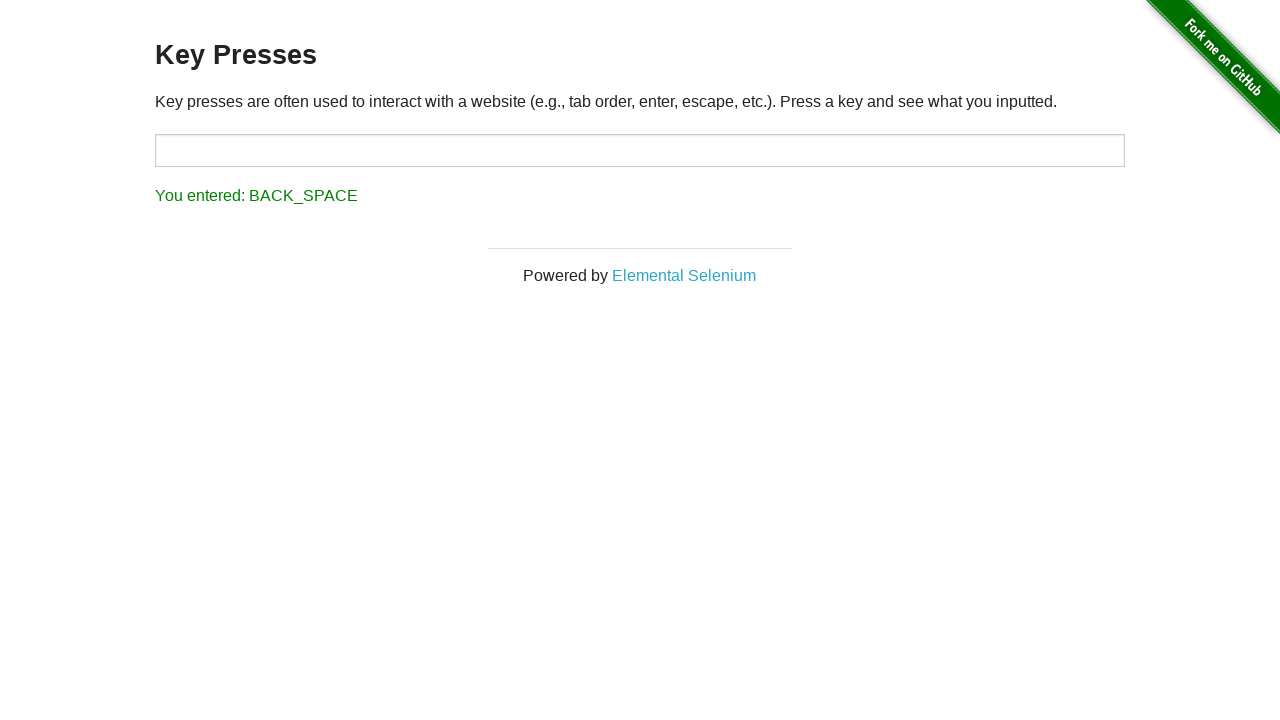

Pressed Space key
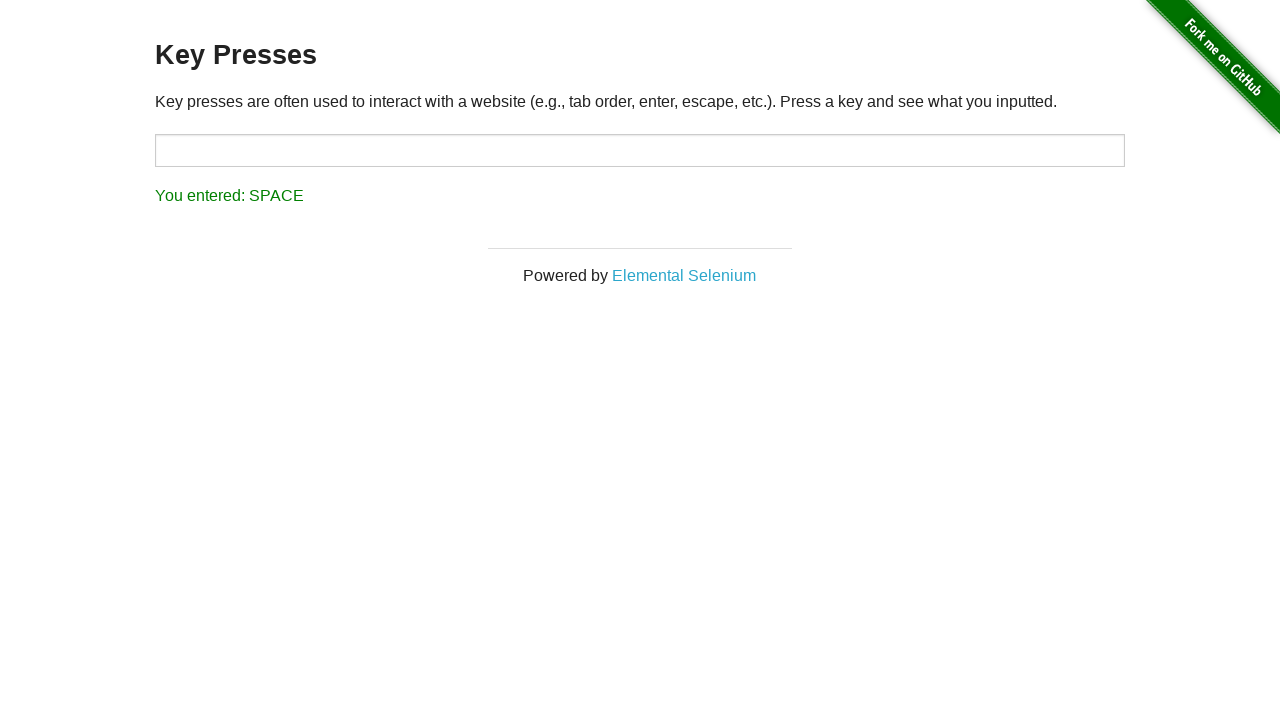

Pressed Escape key
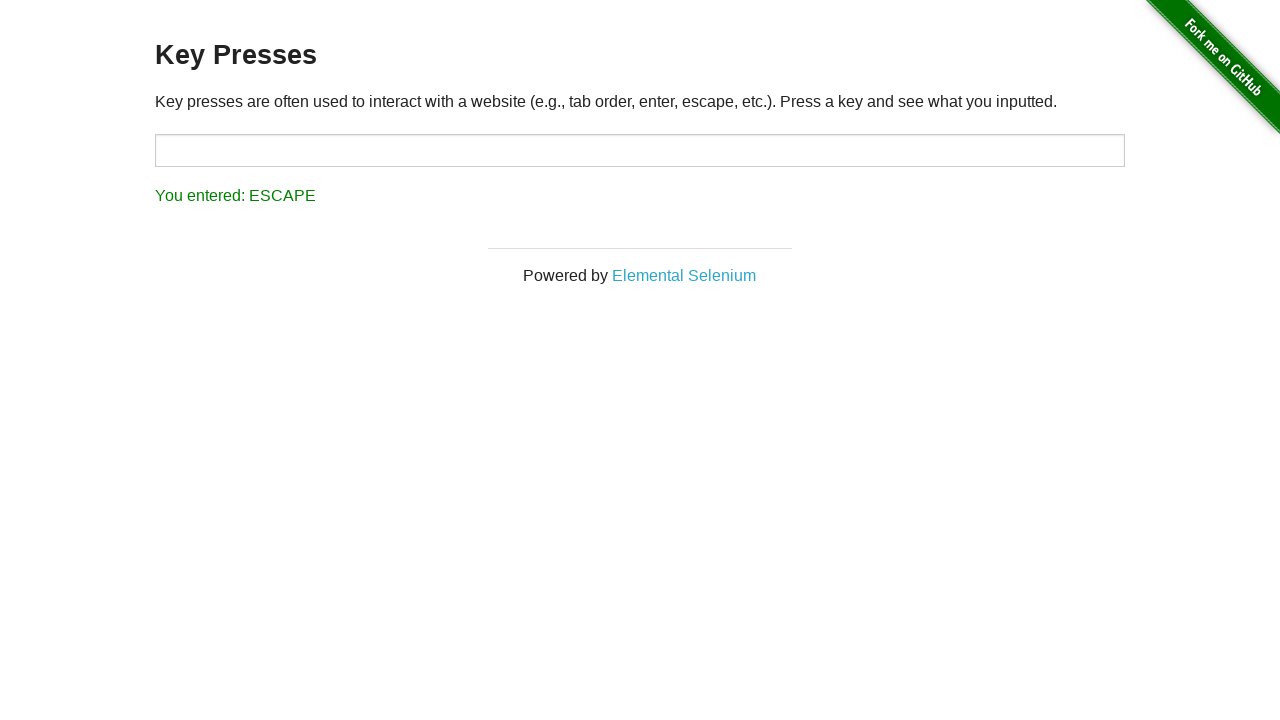

Pressed letter A key
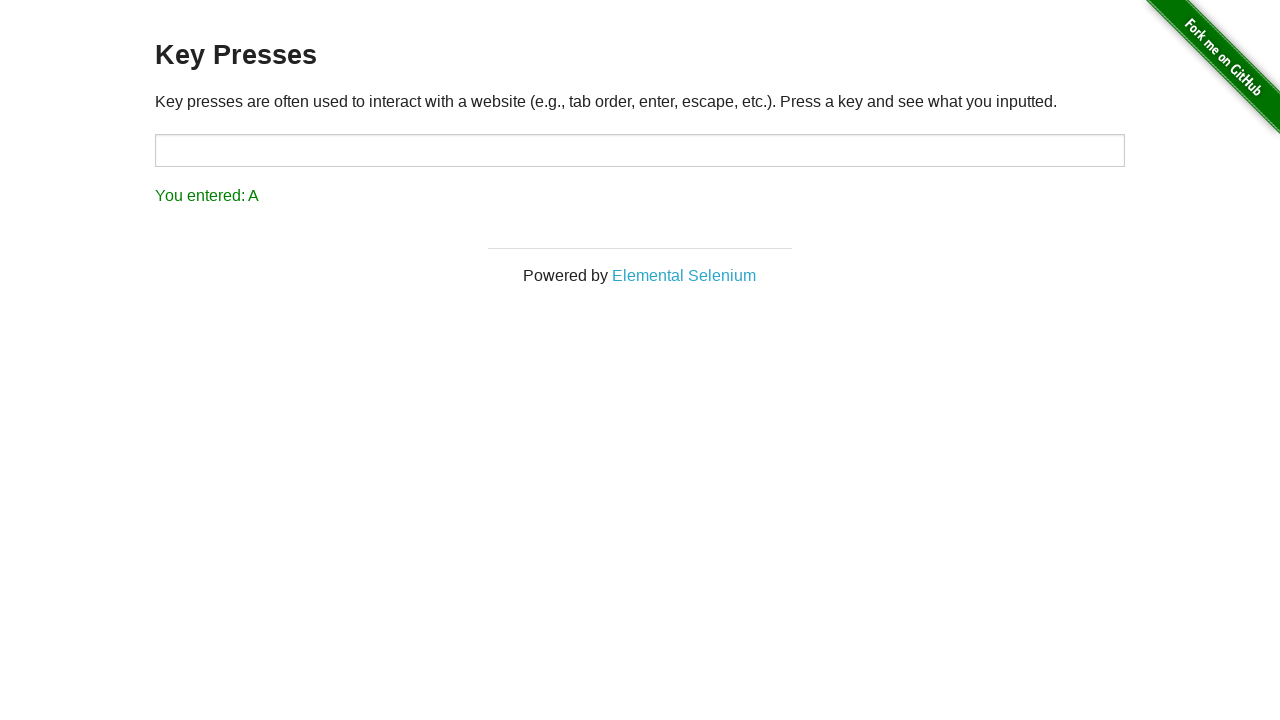

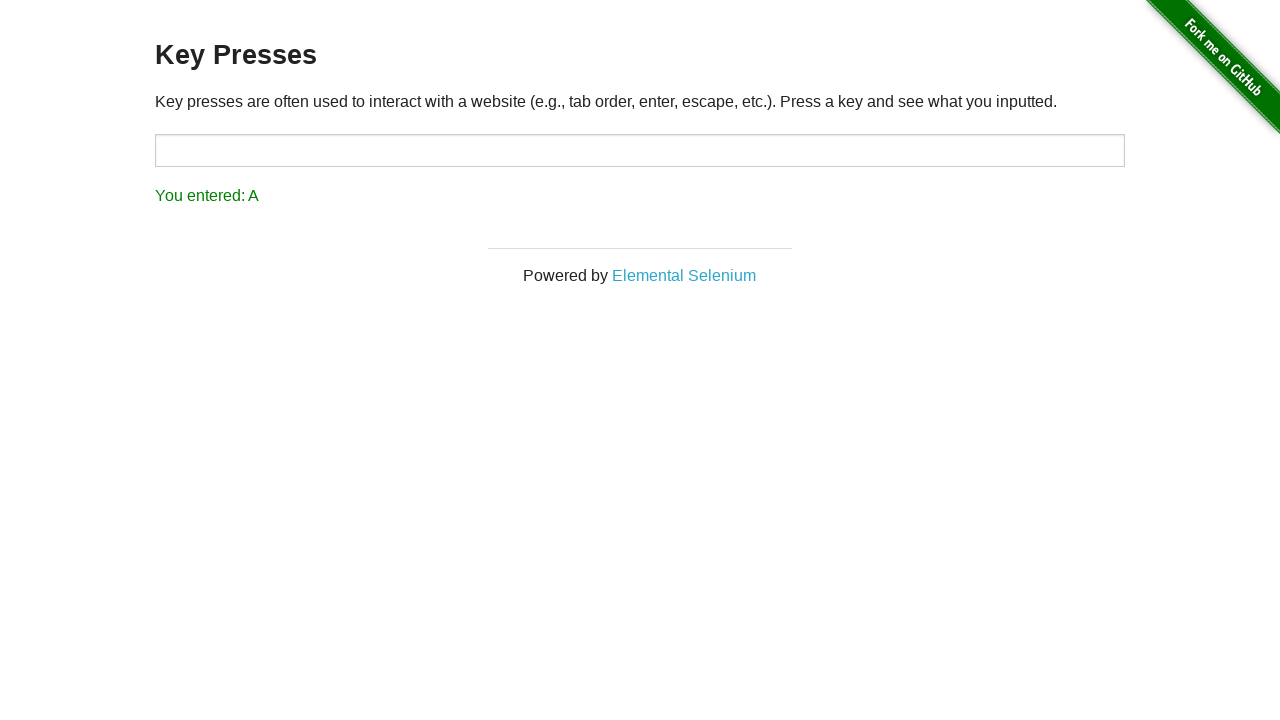